Tests adding a new record to a Web Tables element by navigating to the Elements section, clicking Web Tables, opening the add form, and filling in personal information fields including first name, last name, email, age, salary, and department.

Starting URL: https://demoqa.com/

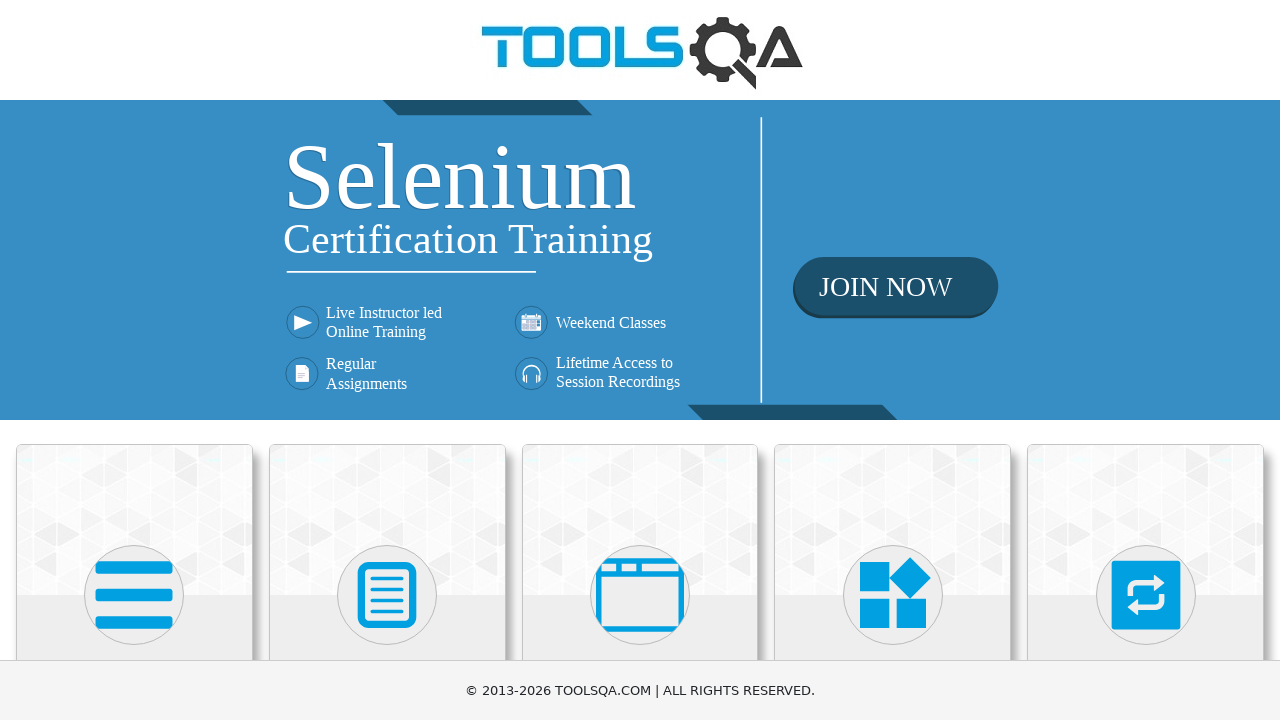

Clicked on Elements section at (134, 360) on text=Elements
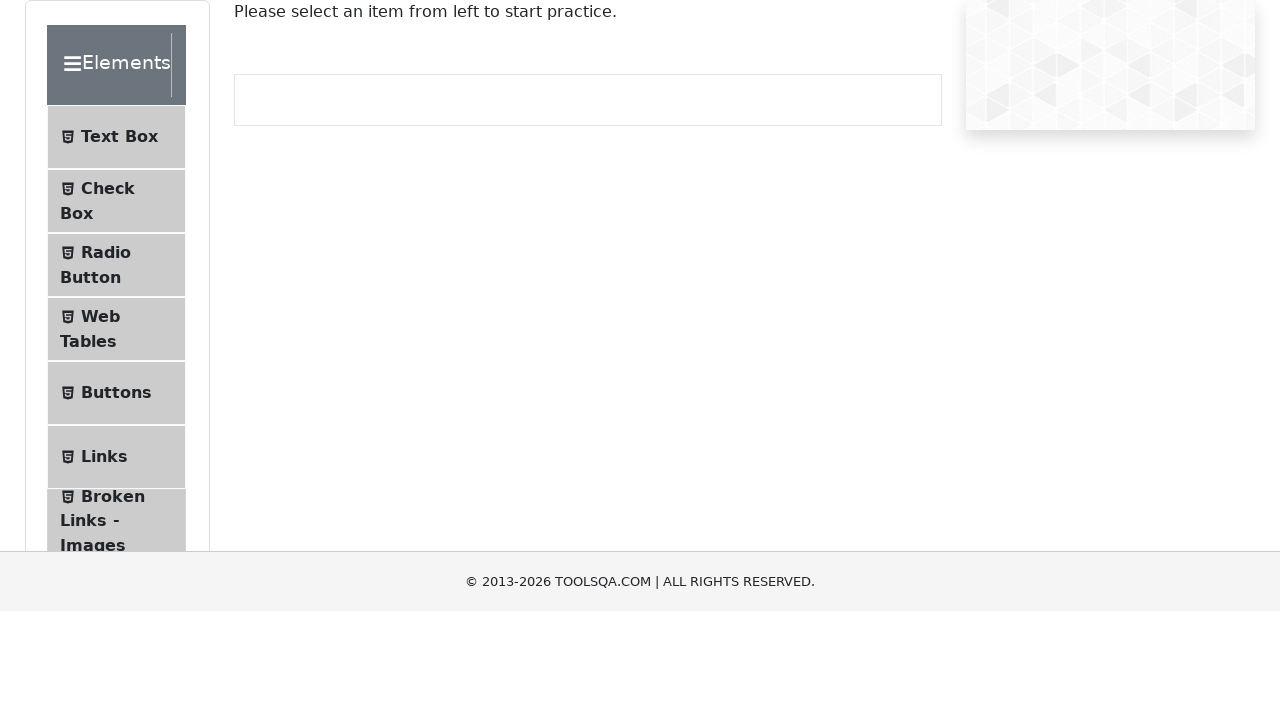

Clicked on Web Tables option at (100, 440) on text=Web Tables
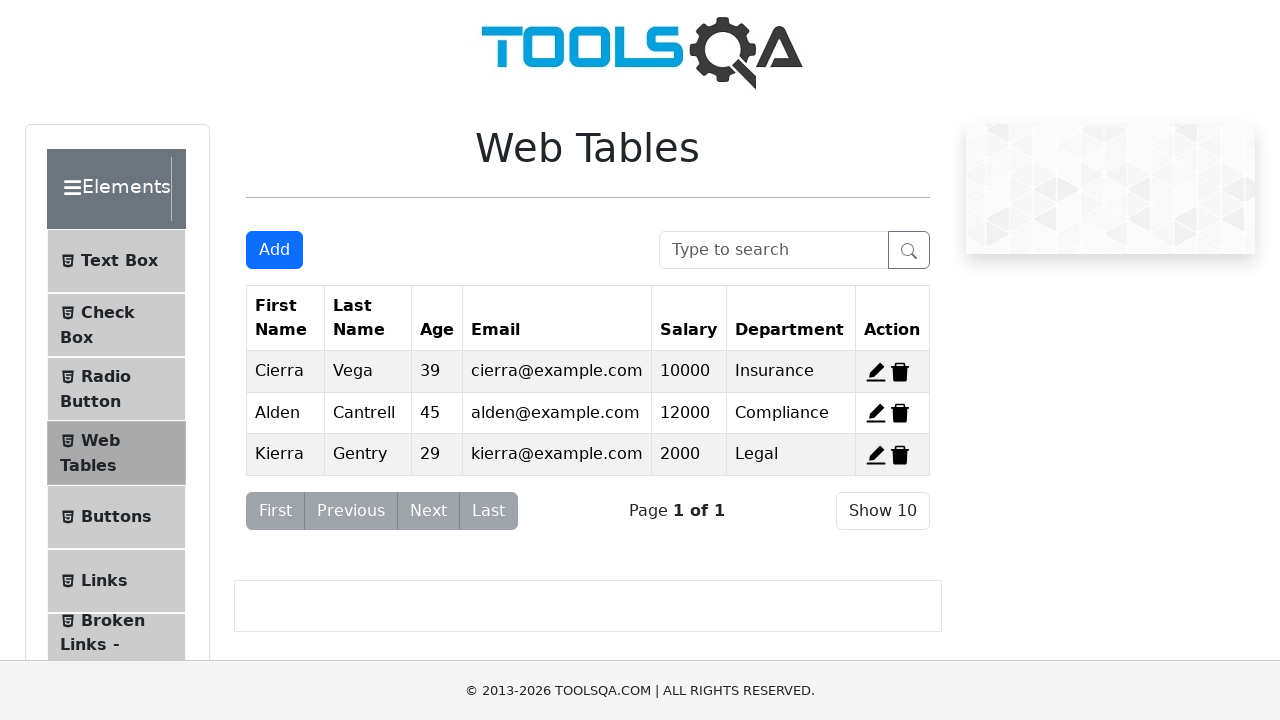

Clicked Add button to open registration form at (274, 250) on #addNewRecordButton
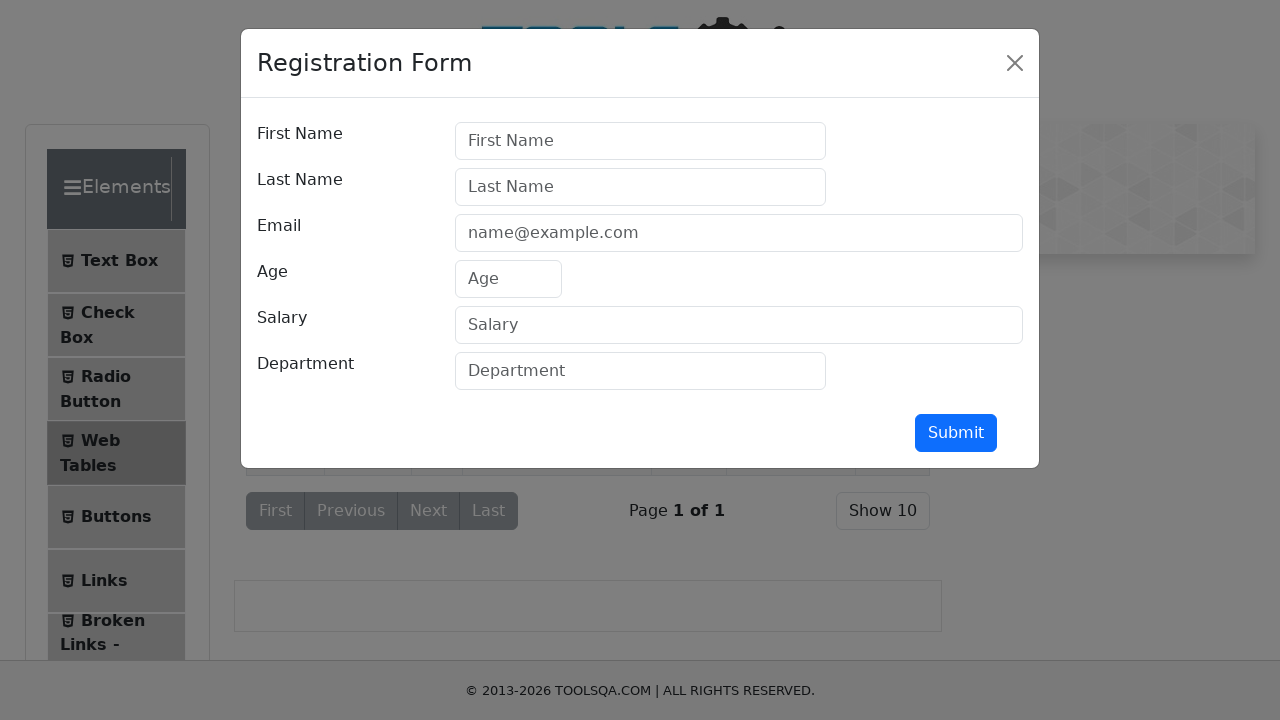

Filled first name field with 'Topgun' on #firstName
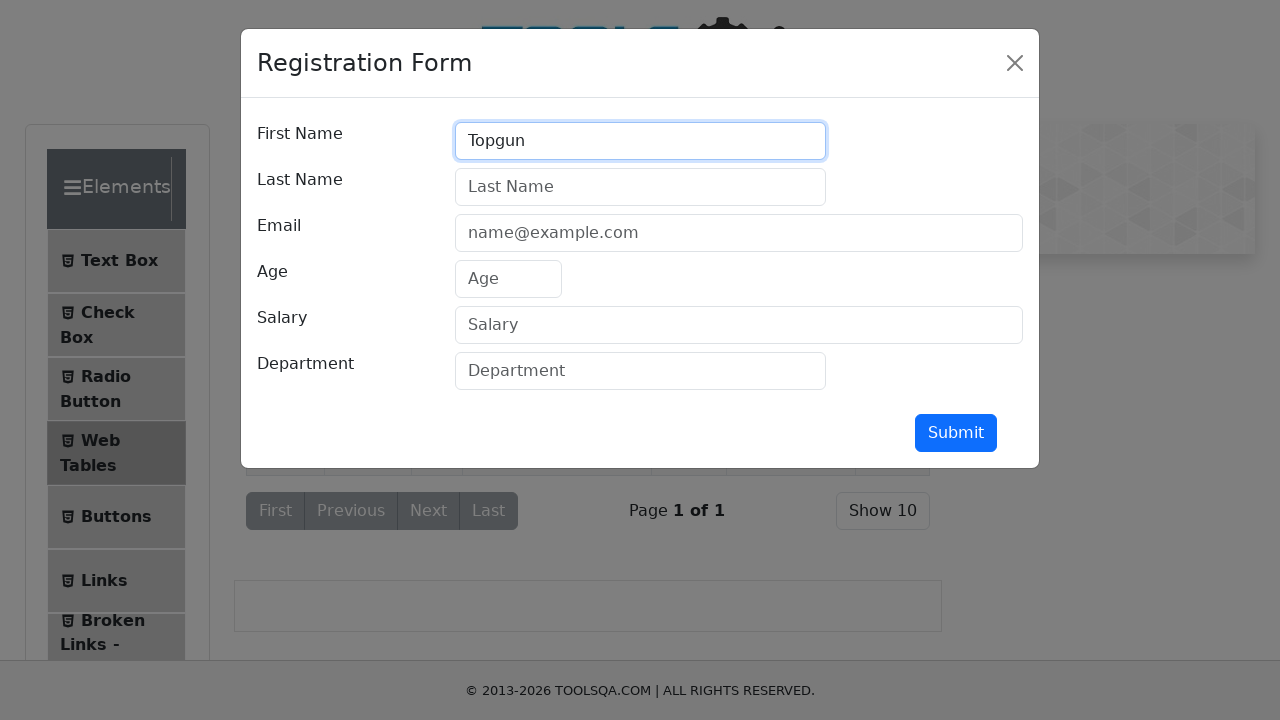

Filled last name field with 'Maverick' on #lastName
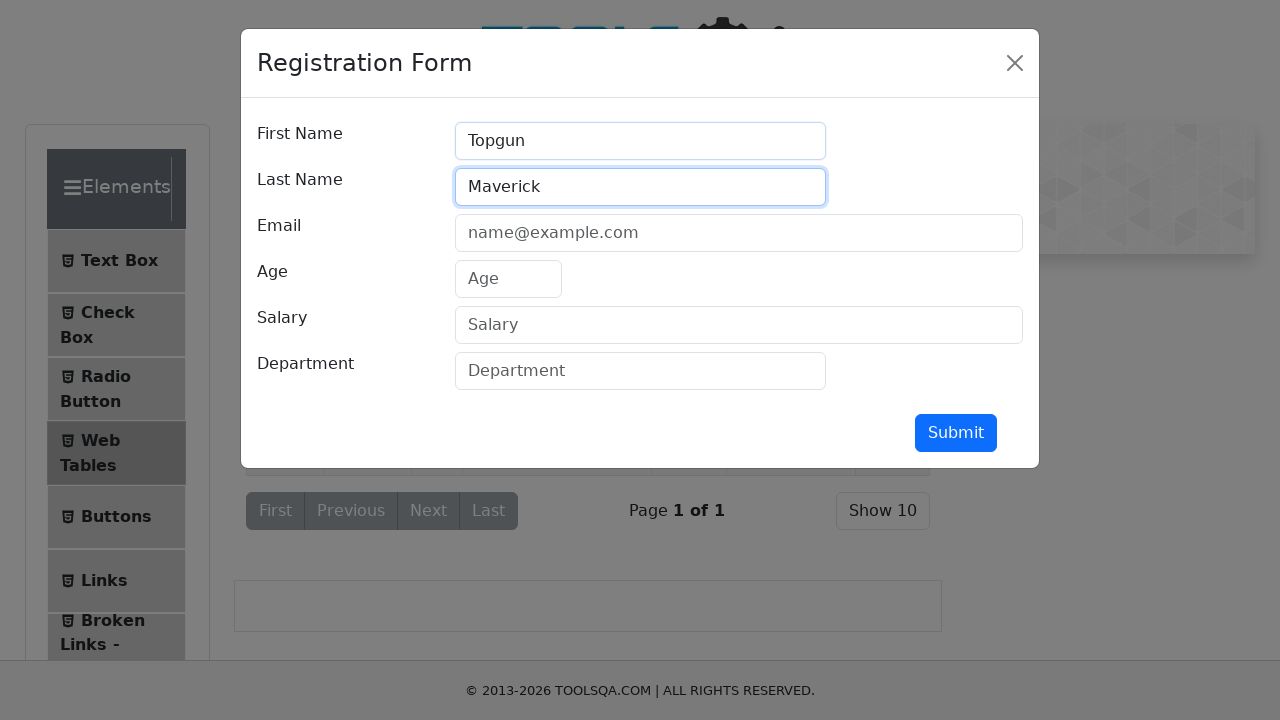

Filled email field with 'maverick@gmail.com' on #userEmail
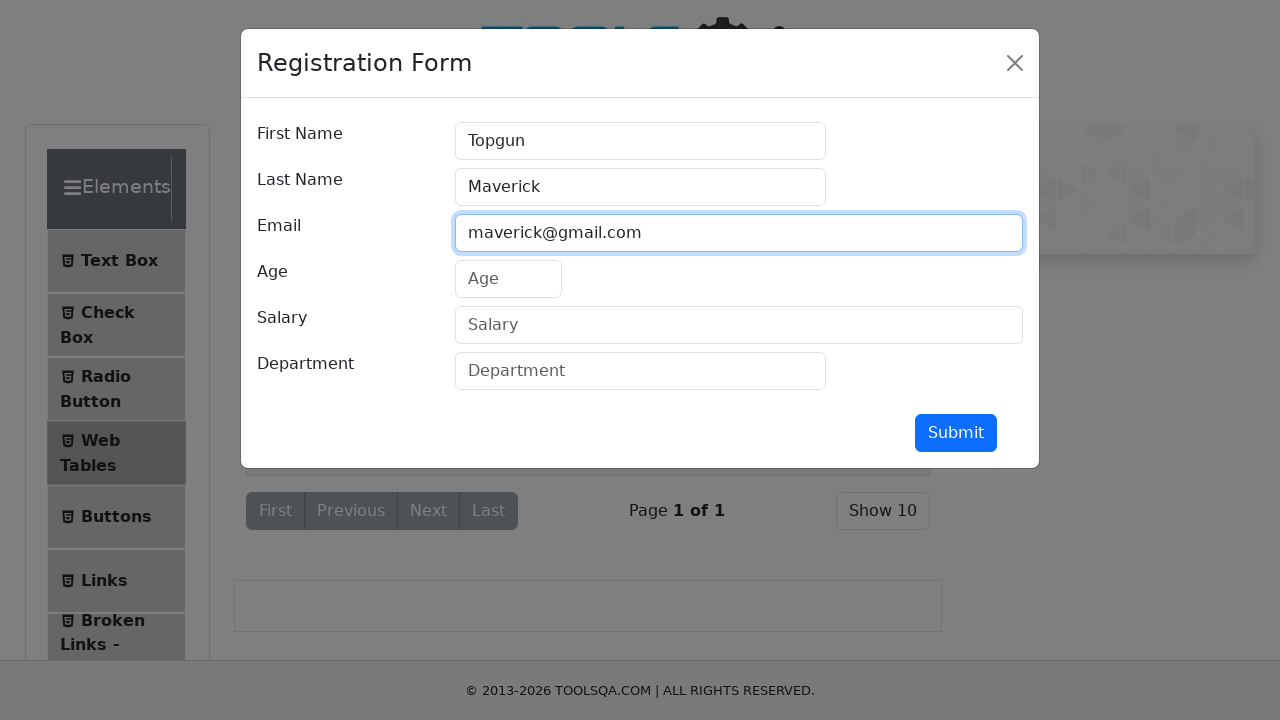

Filled age field with '30' on #age
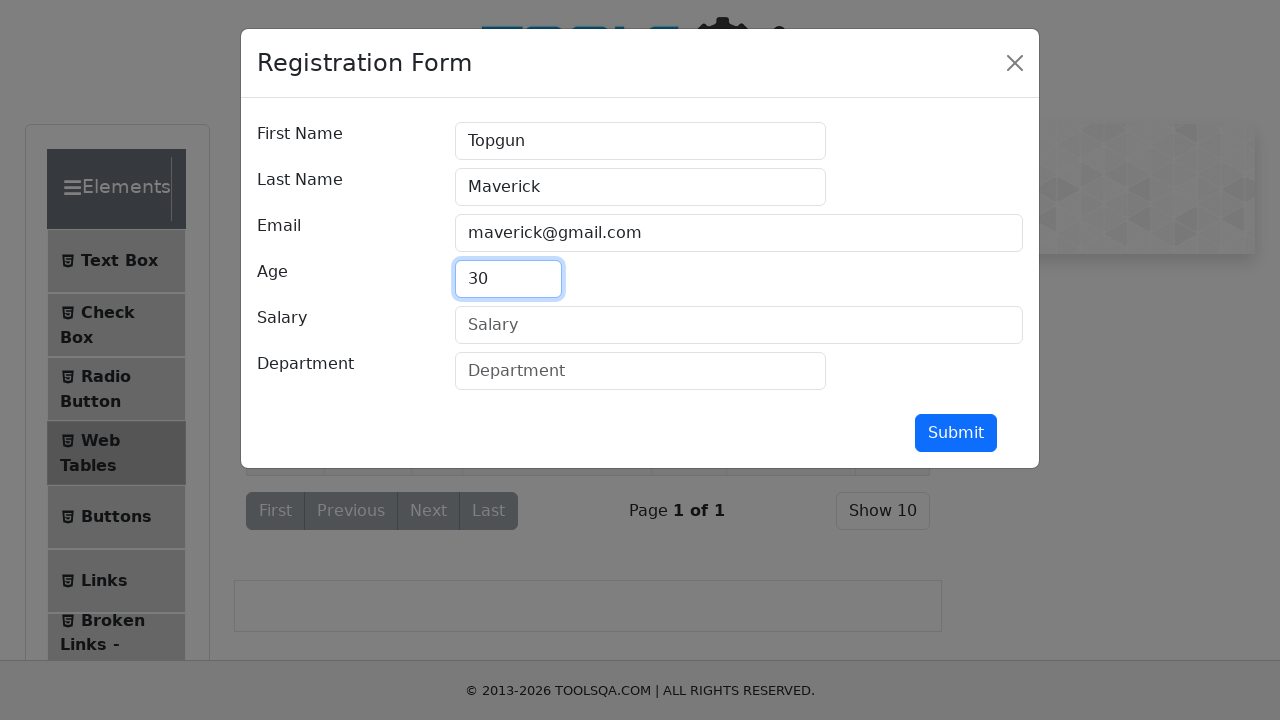

Filled salary field with '30000' on #salary
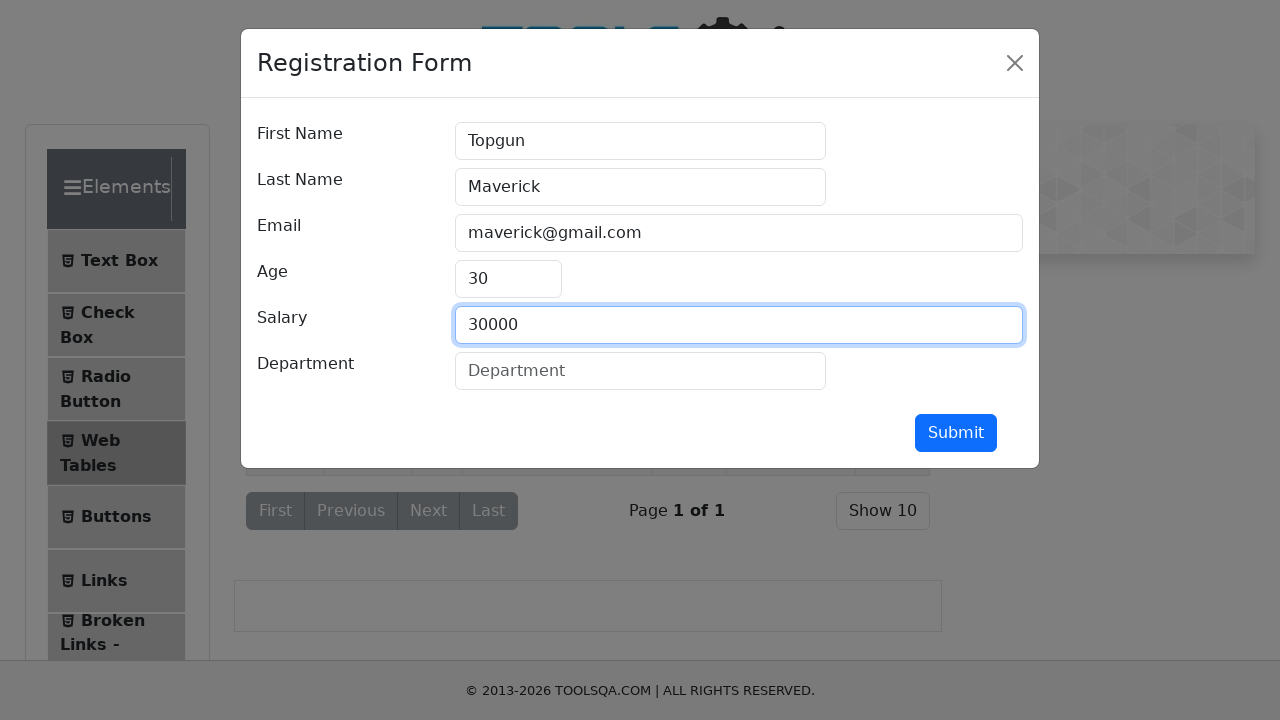

Filled department field with 'Developer Team' on #department
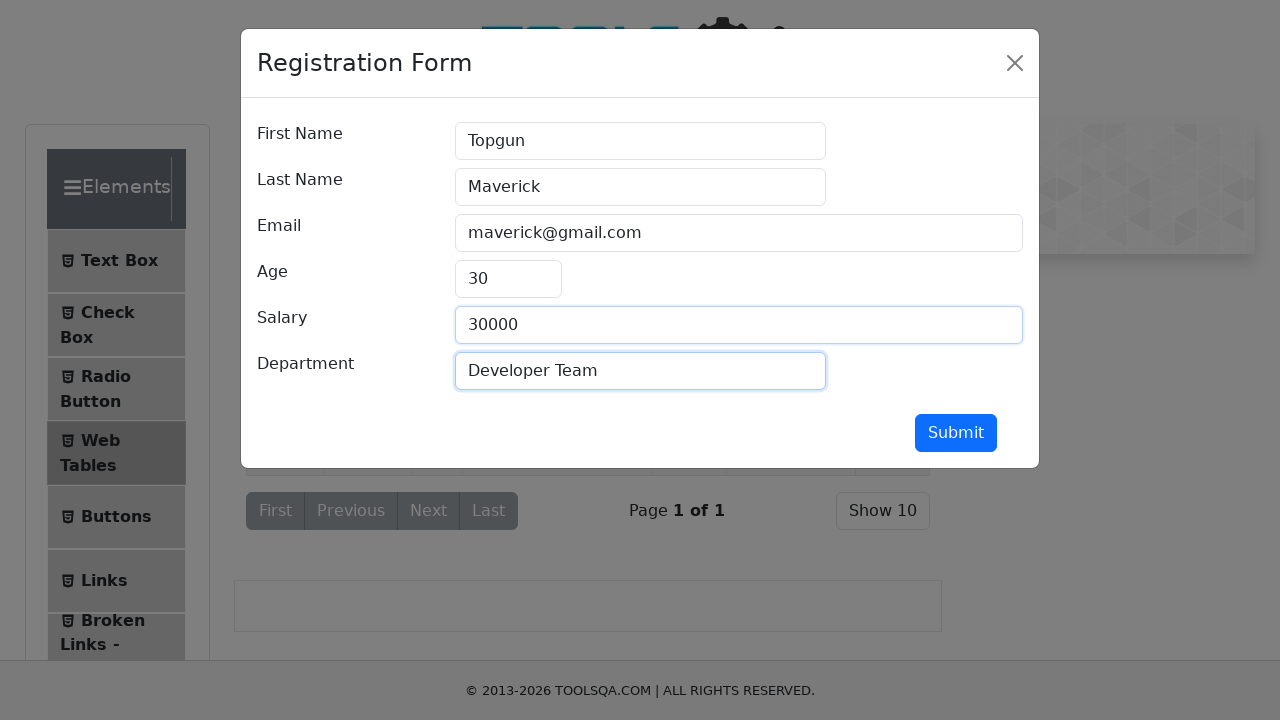

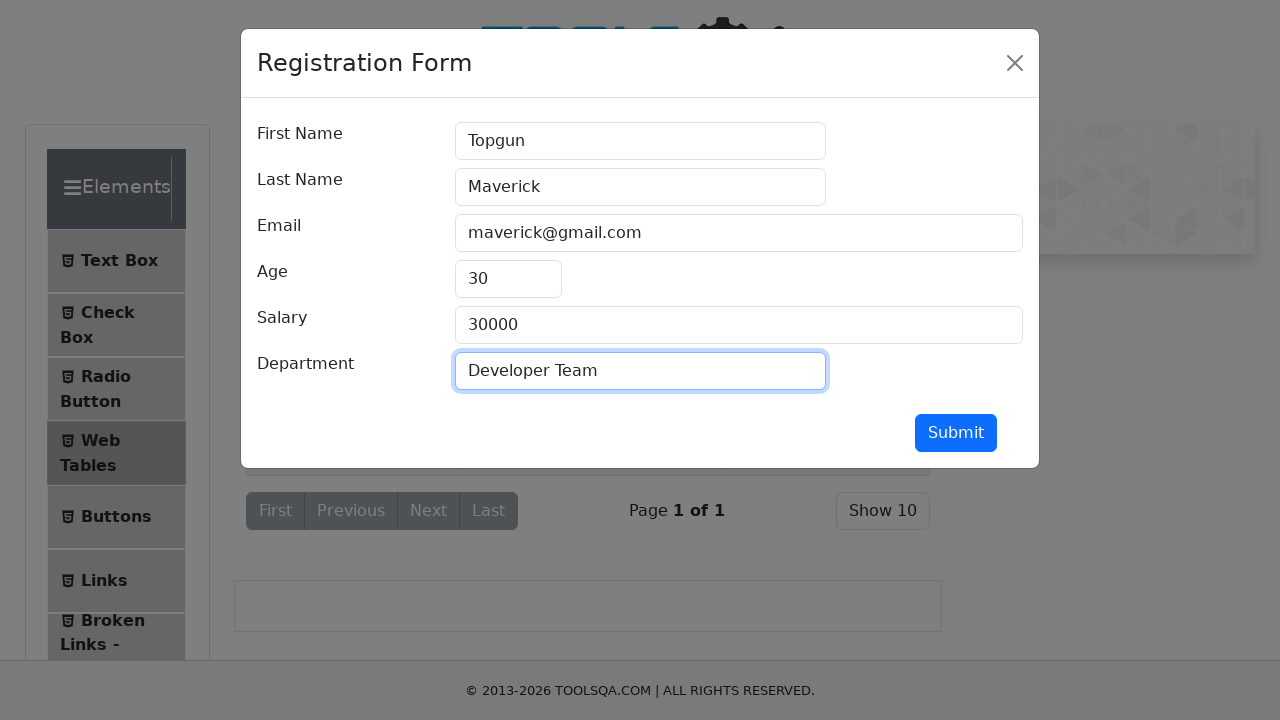